Navigates to mycontactform.com and verifies that link elements are present on the page

Starting URL: https://www.mycontactform.com/

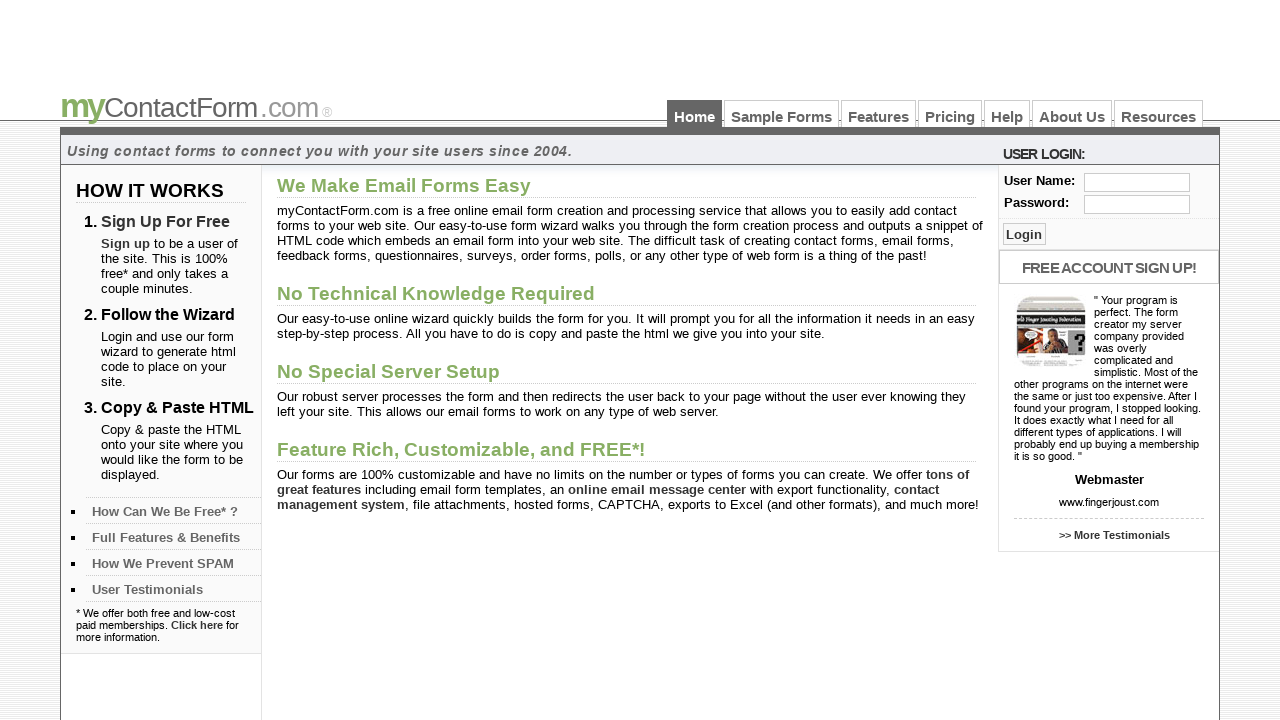

Navigated to https://www.mycontactform.com/
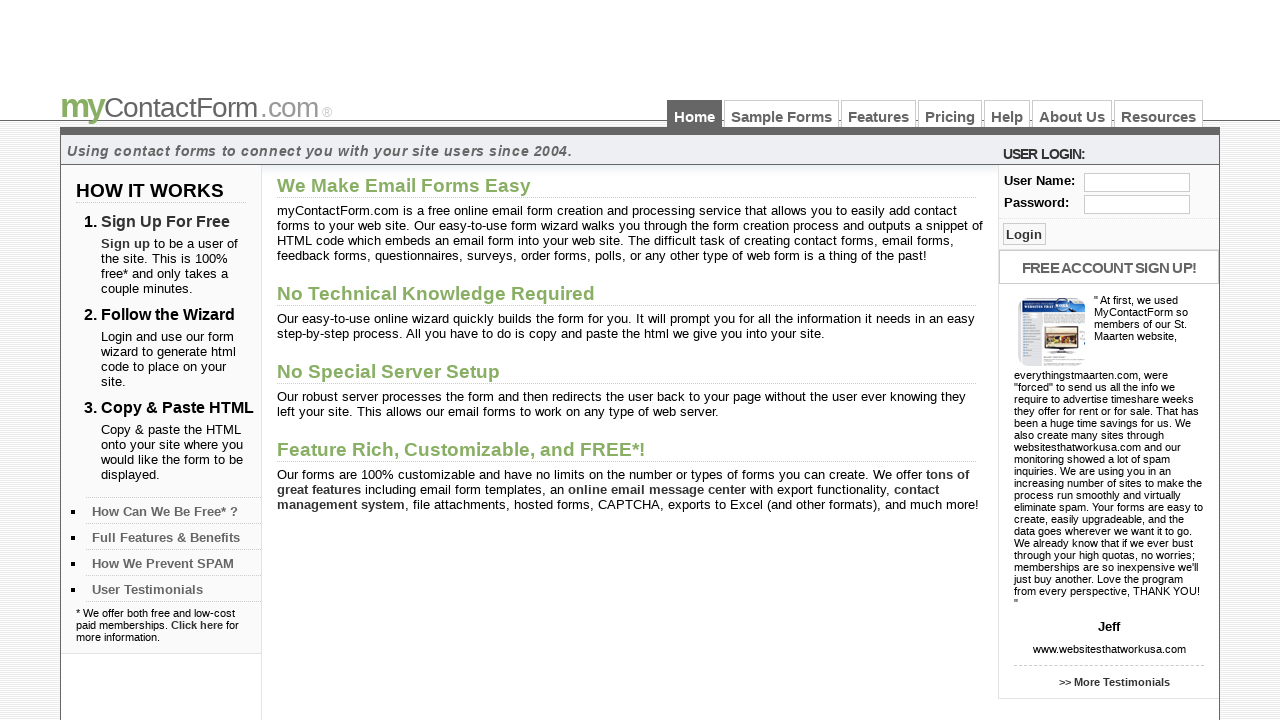

Waited for link elements to be present on the page
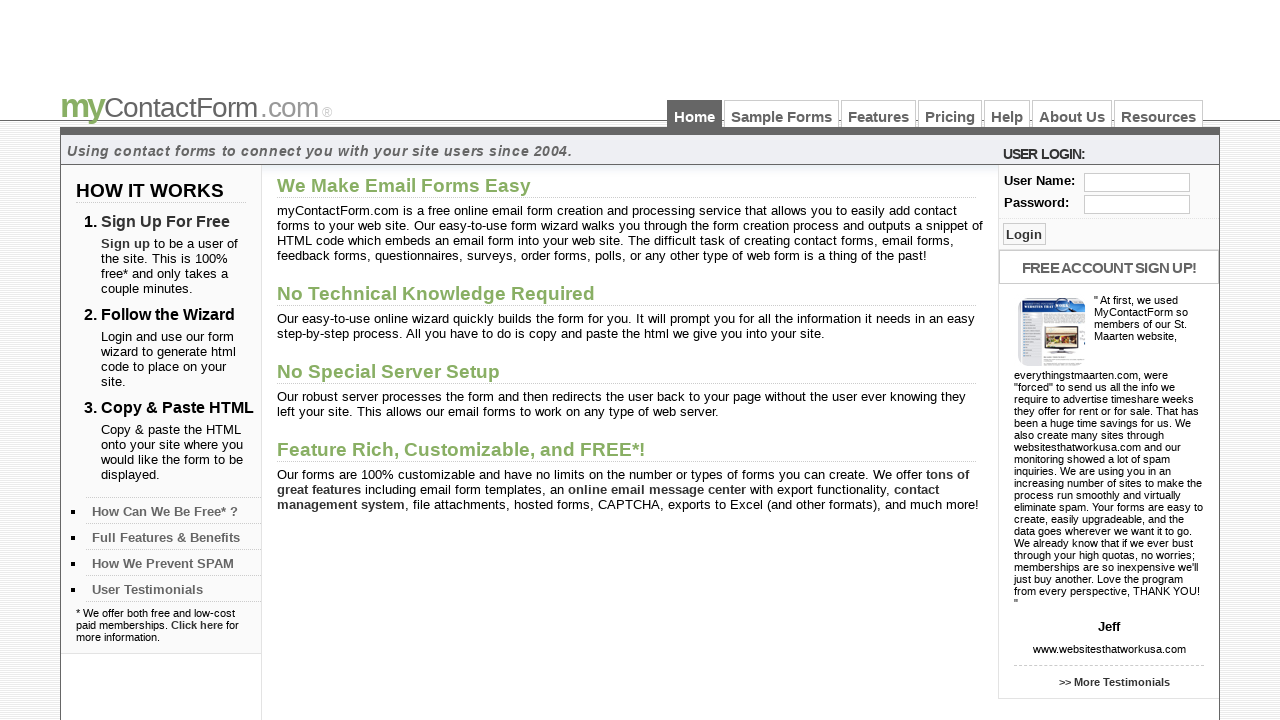

Located all link elements on the page
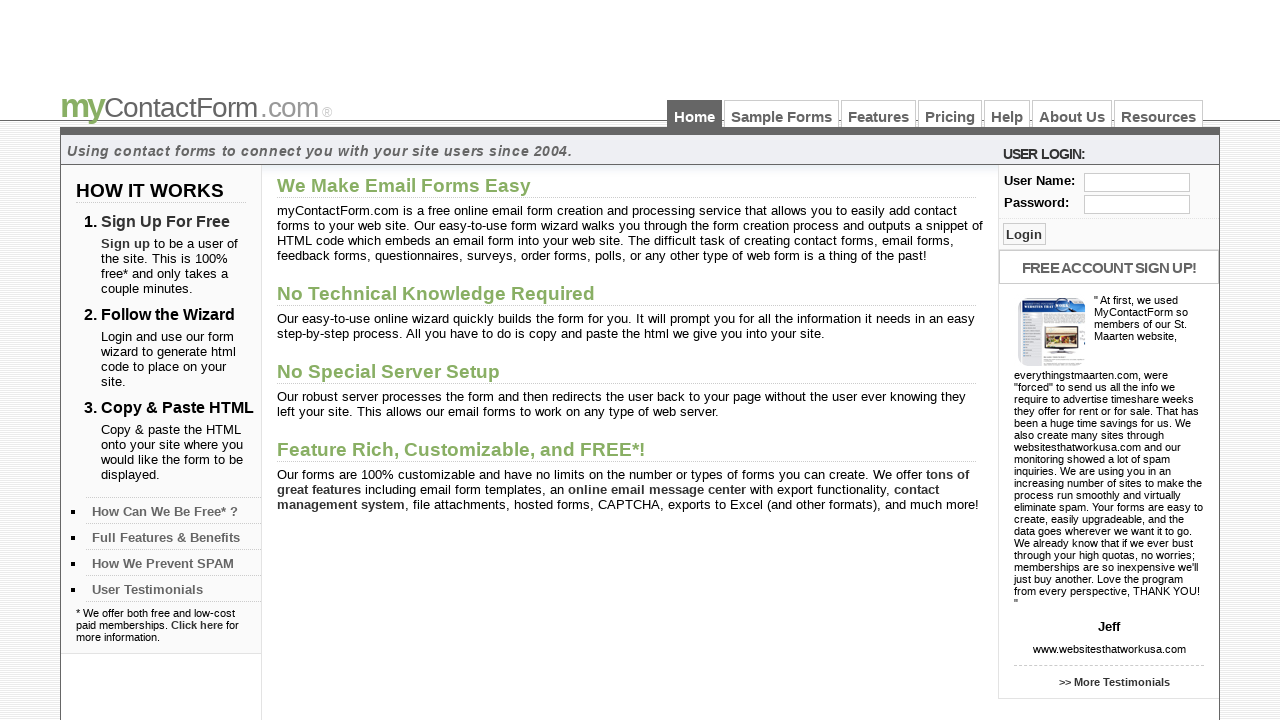

Verified that at least one link exists on the page
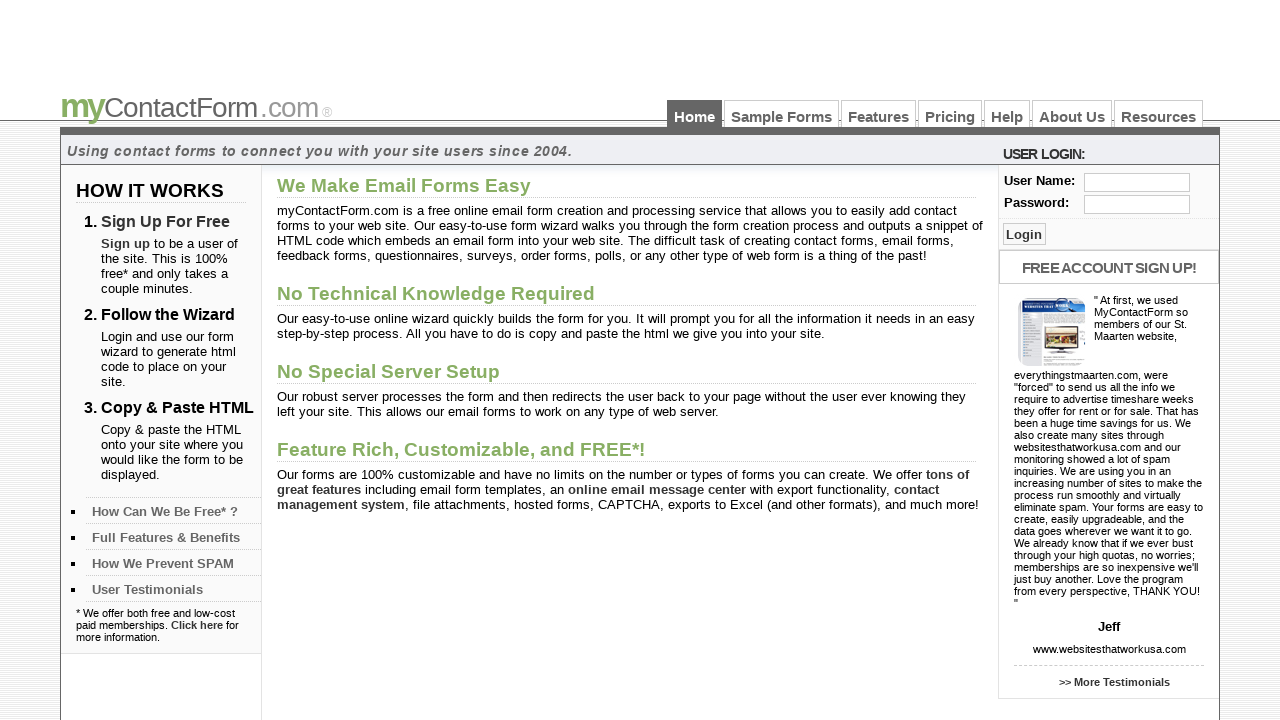

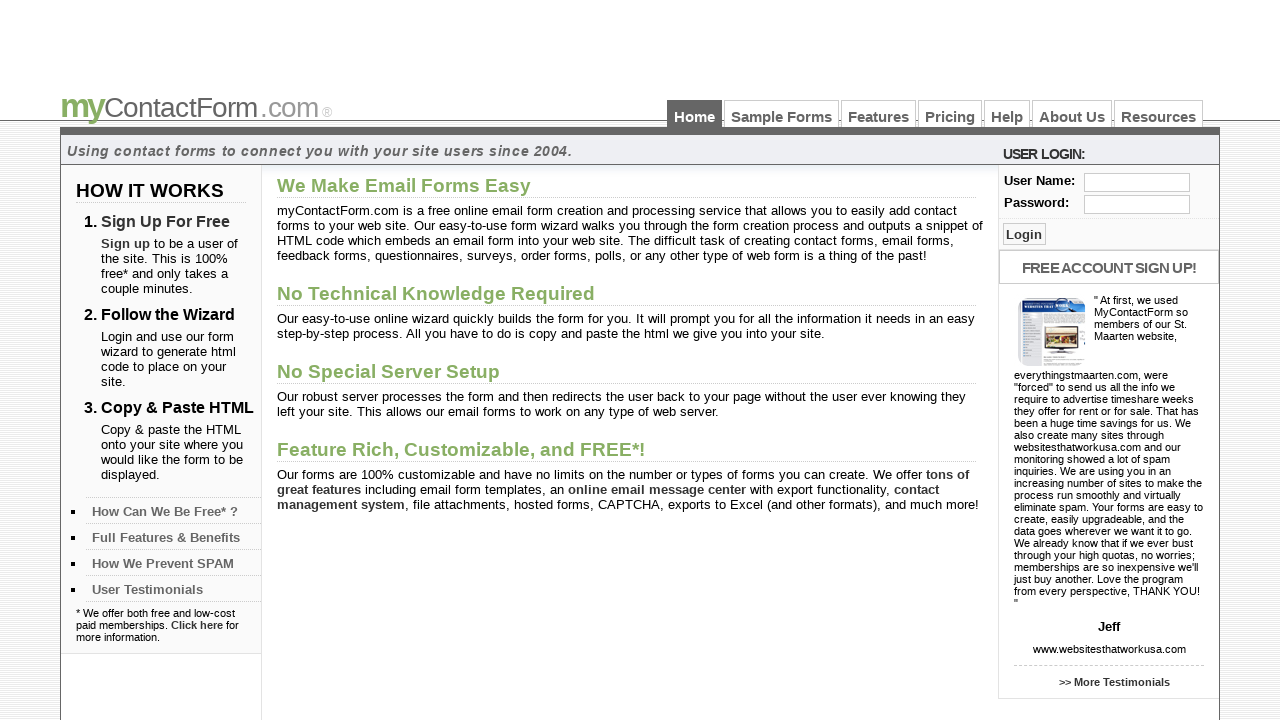